Finds the last name of an employee with first name "Abhishek" and verifies it's "Sharma"

Starting URL: http://automationbykrishna.com/index.html#

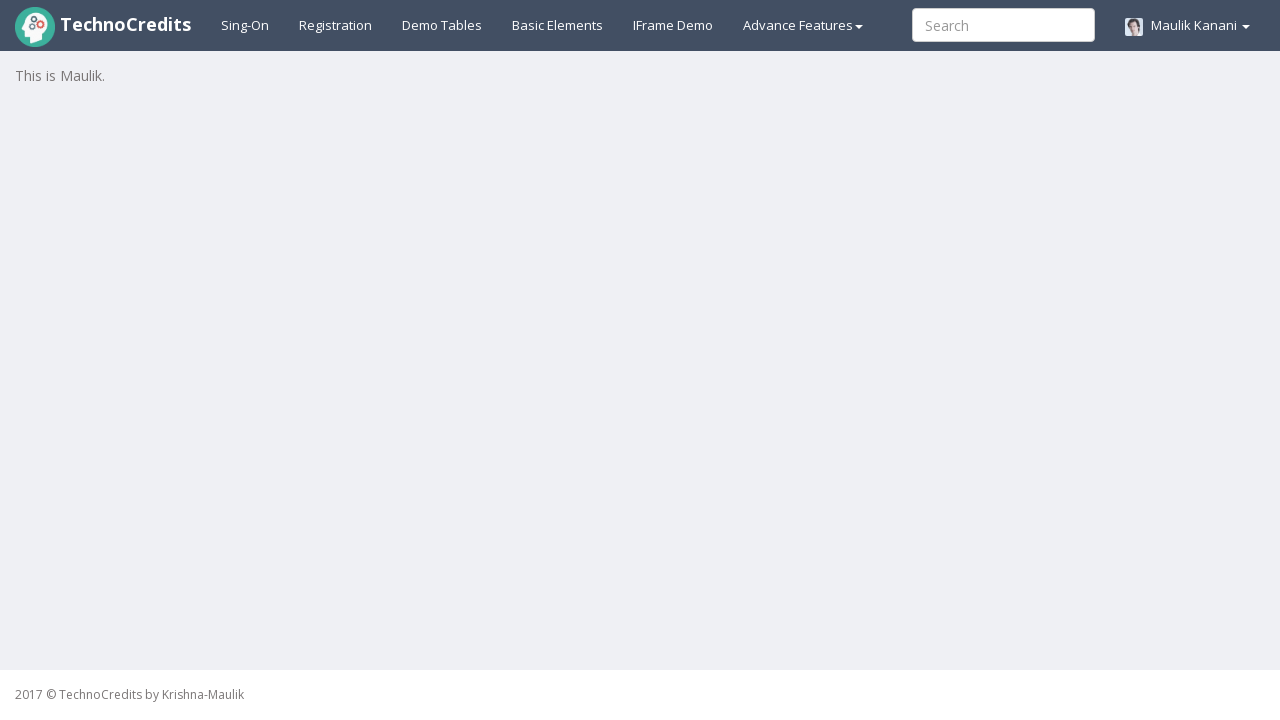

Clicked on Demo Tables link to navigate to the tables page at (442, 25) on xpath=//a[@id='demotable']
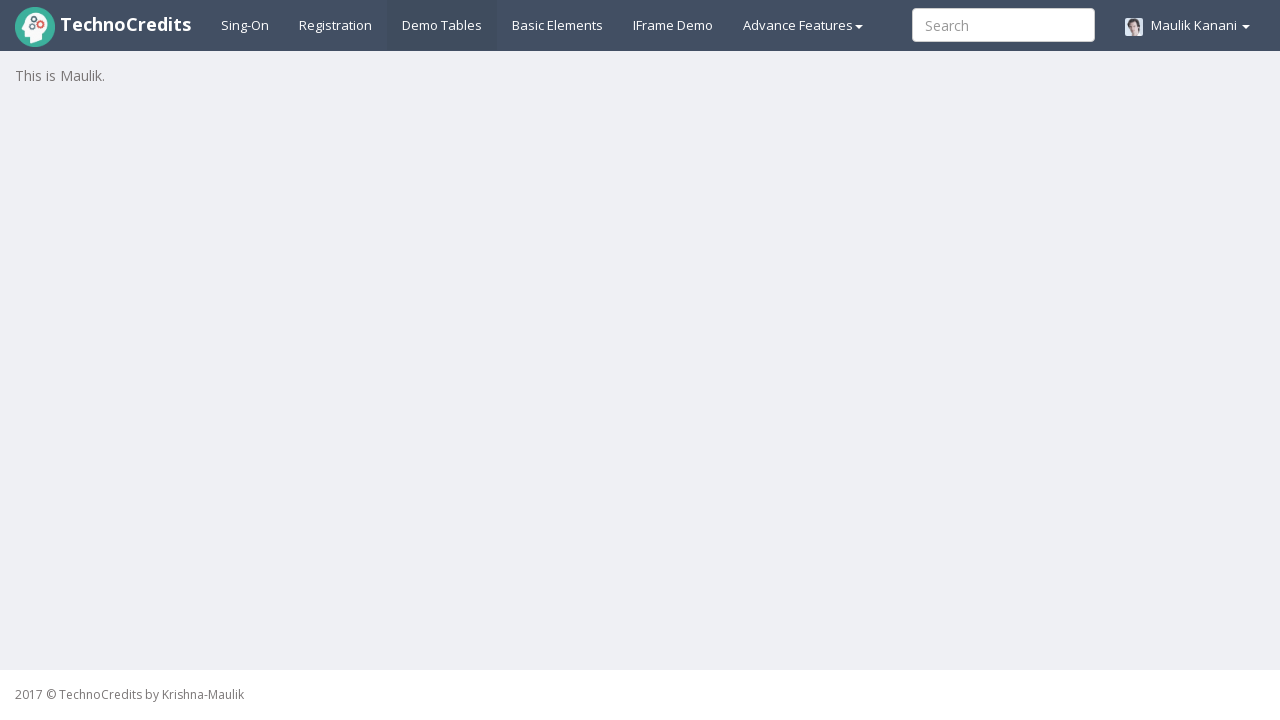

Table with id 'table1' loaded successfully
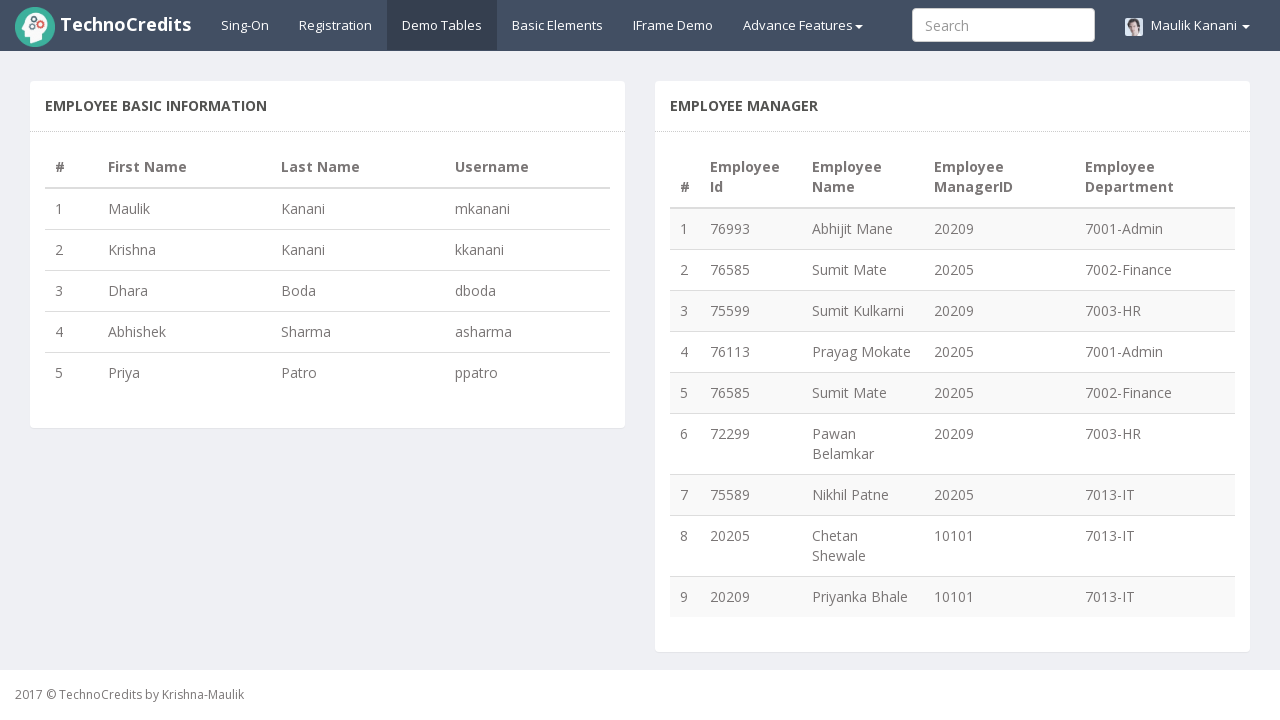

Retrieved table row count: 5 rows
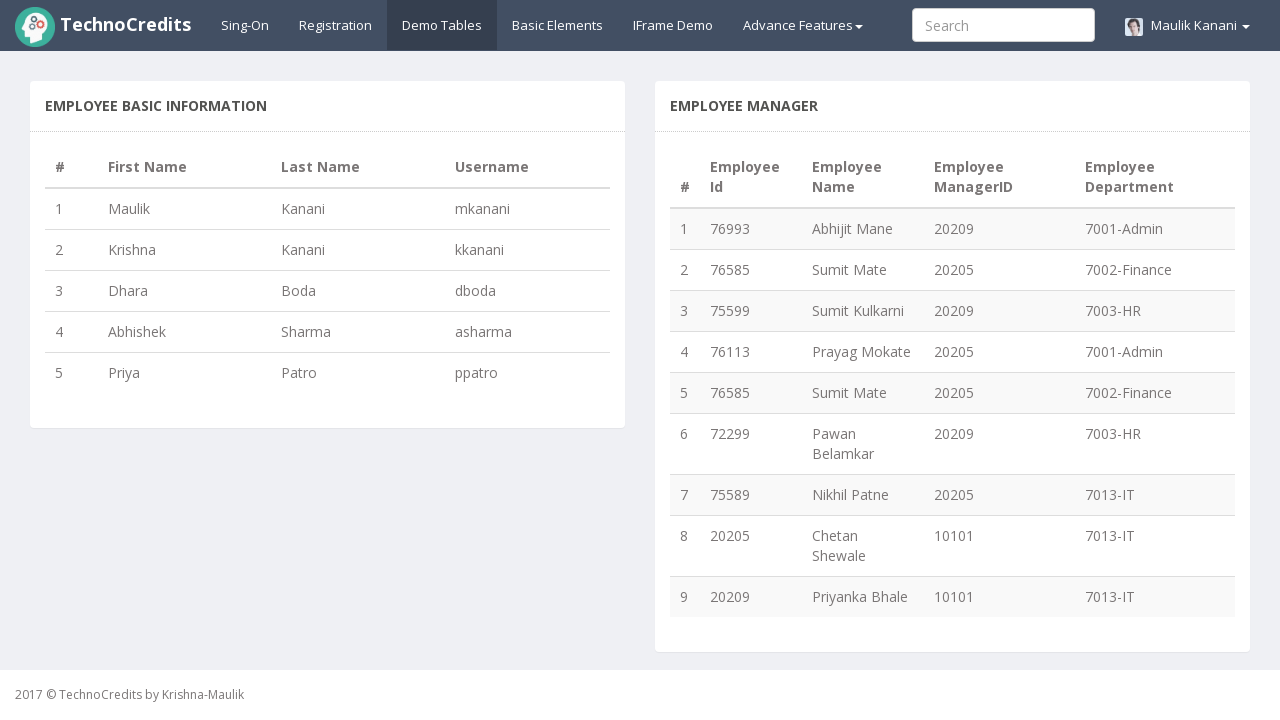

Retrieved first name from row 1: 'Maulik'
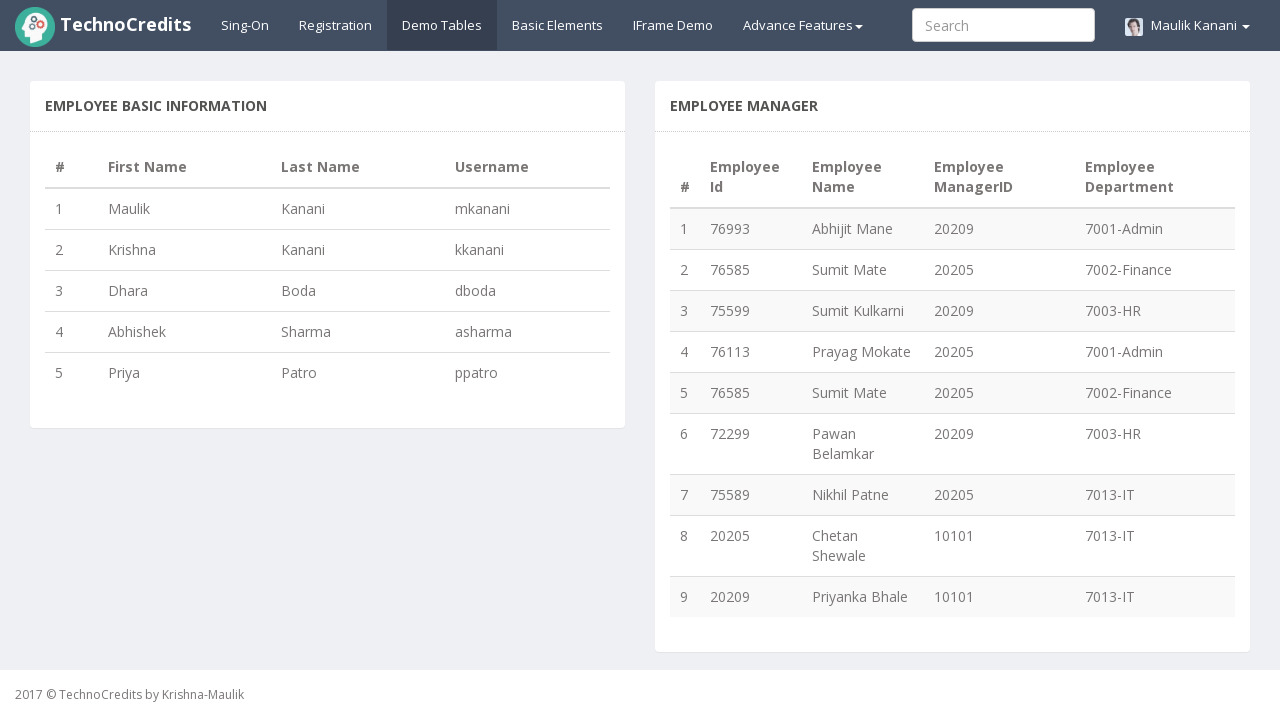

Retrieved first name from row 2: 'Krishna'
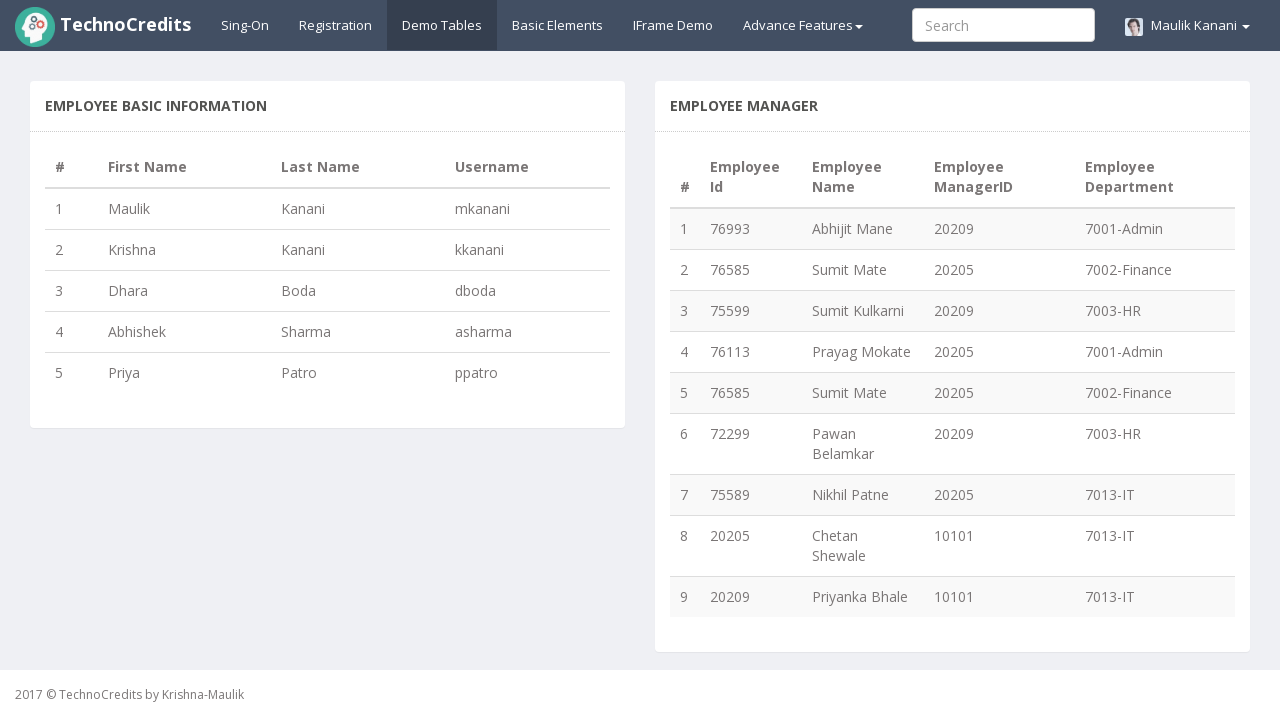

Retrieved first name from row 3: 'Dhara'
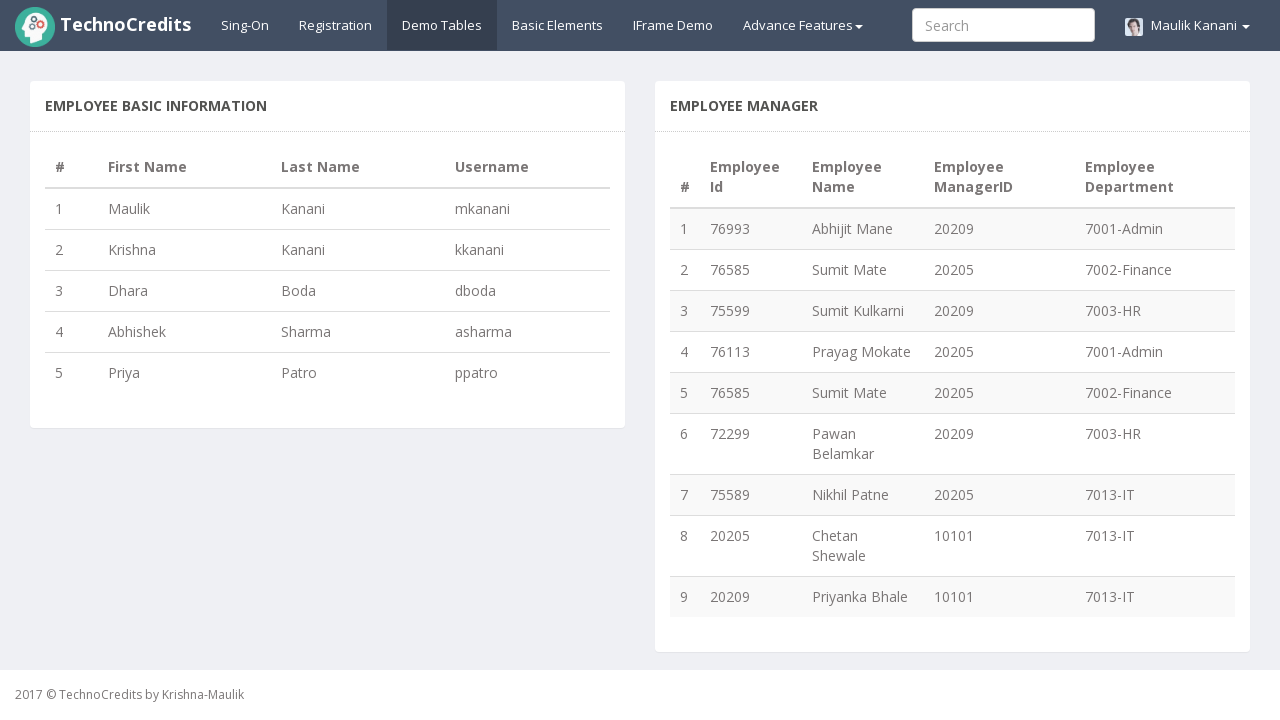

Retrieved first name from row 4: 'Abhishek'
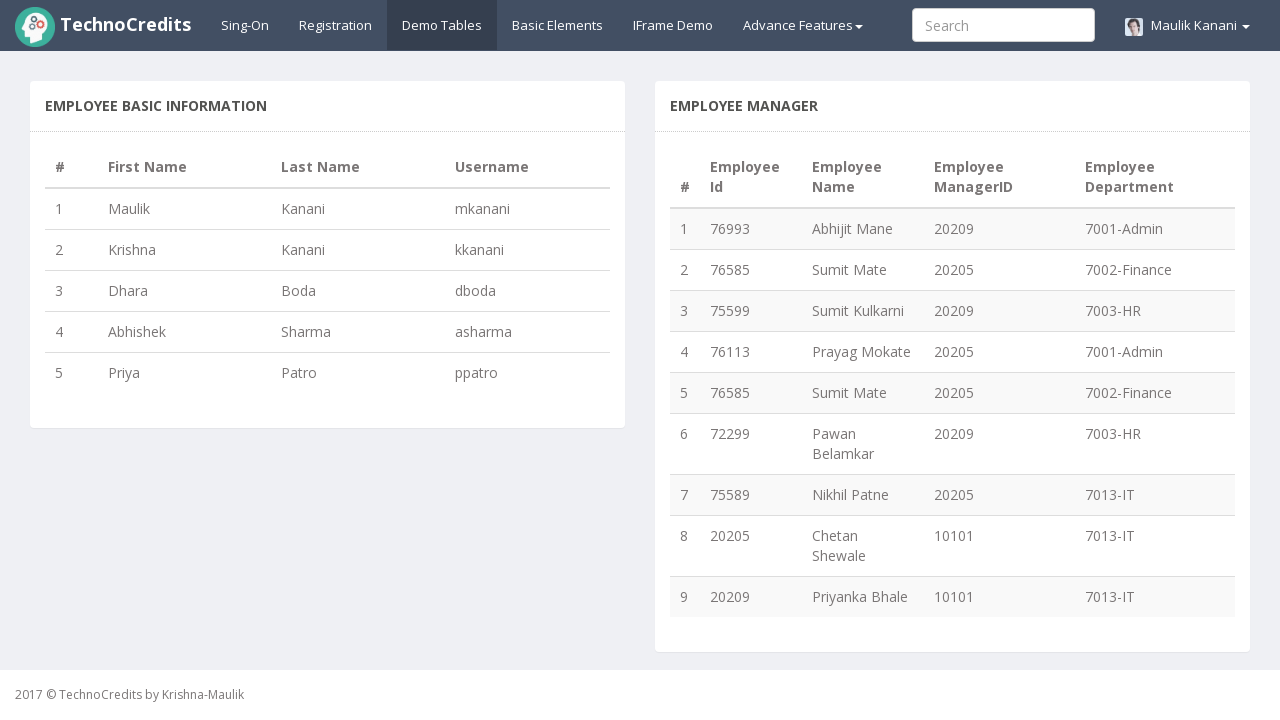

Found matching employee 'Abhishek' in row 4, retrieved last name: 'Sharma'
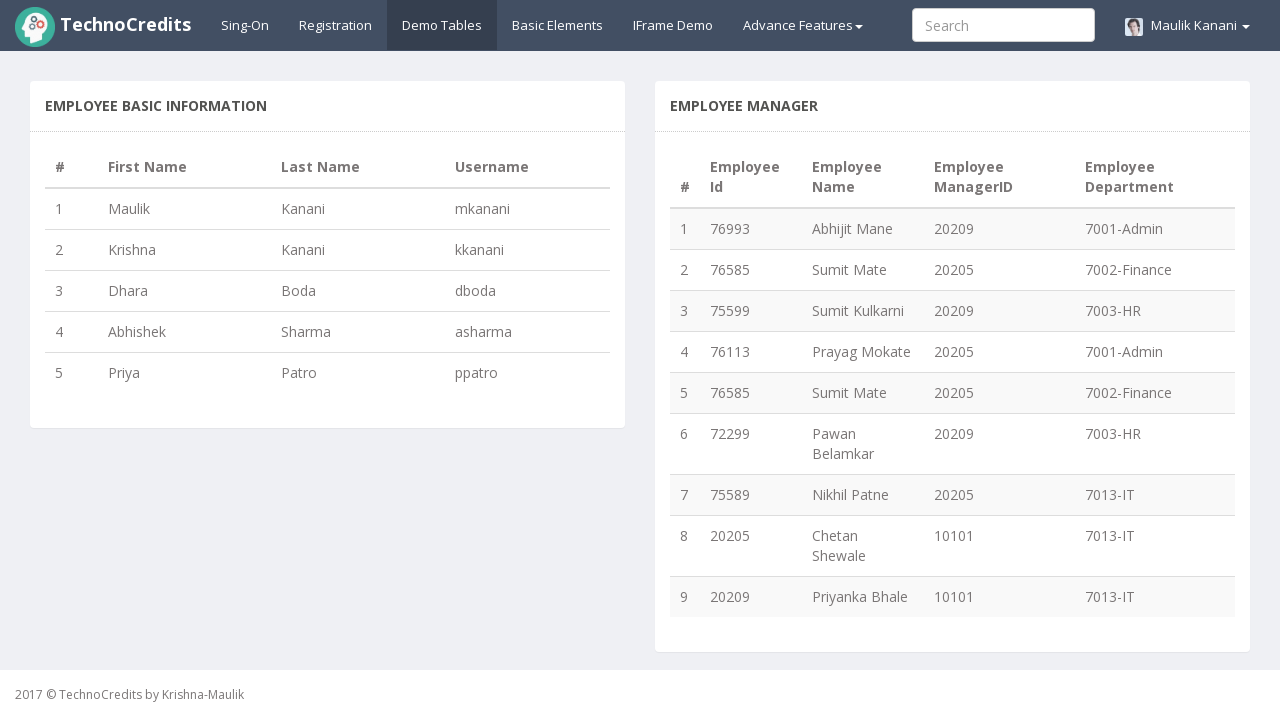

Assertion passed: last name 'Sharma' matches expected value
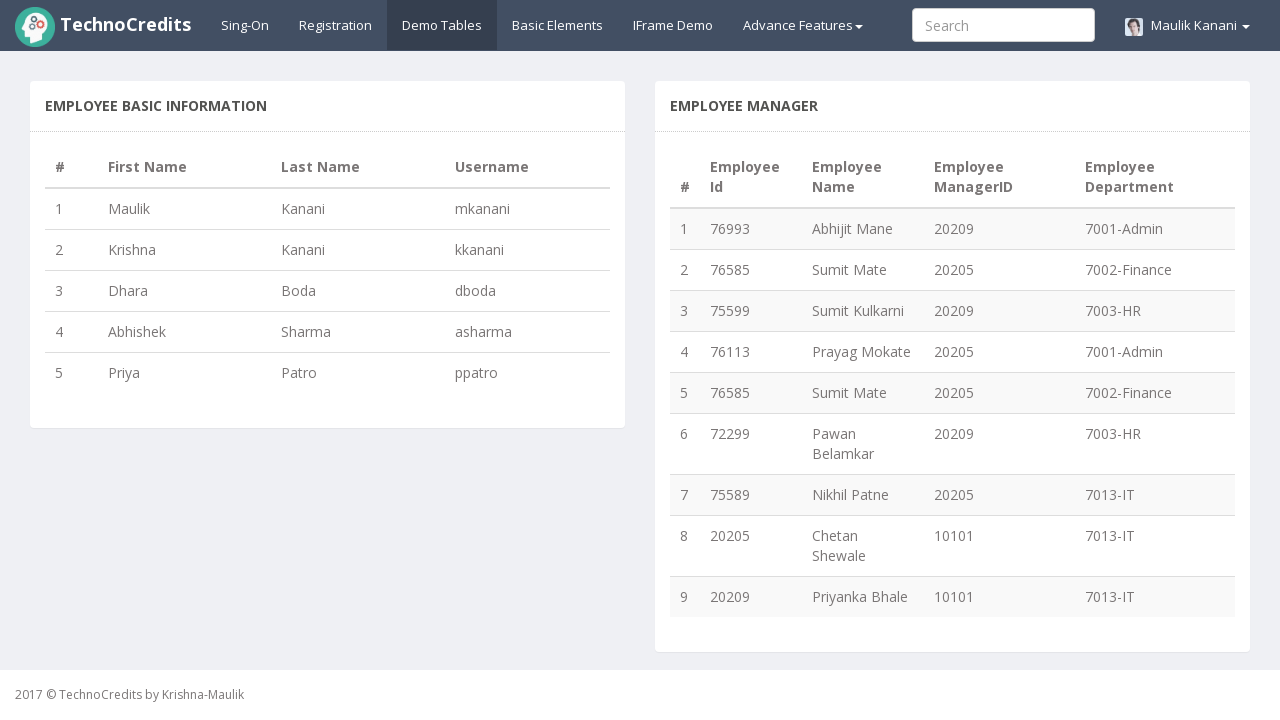

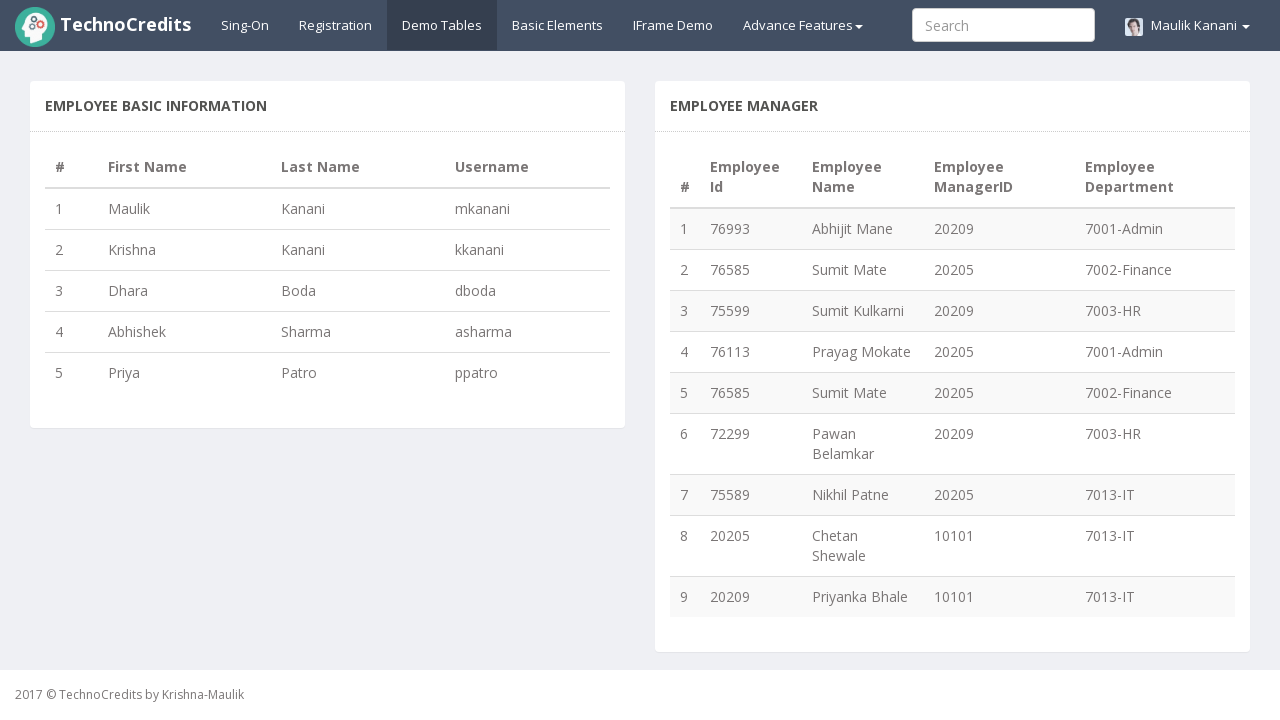